Tests that the counter displays the current number of todo items as they are added

Starting URL: https://demo.playwright.dev/todomvc

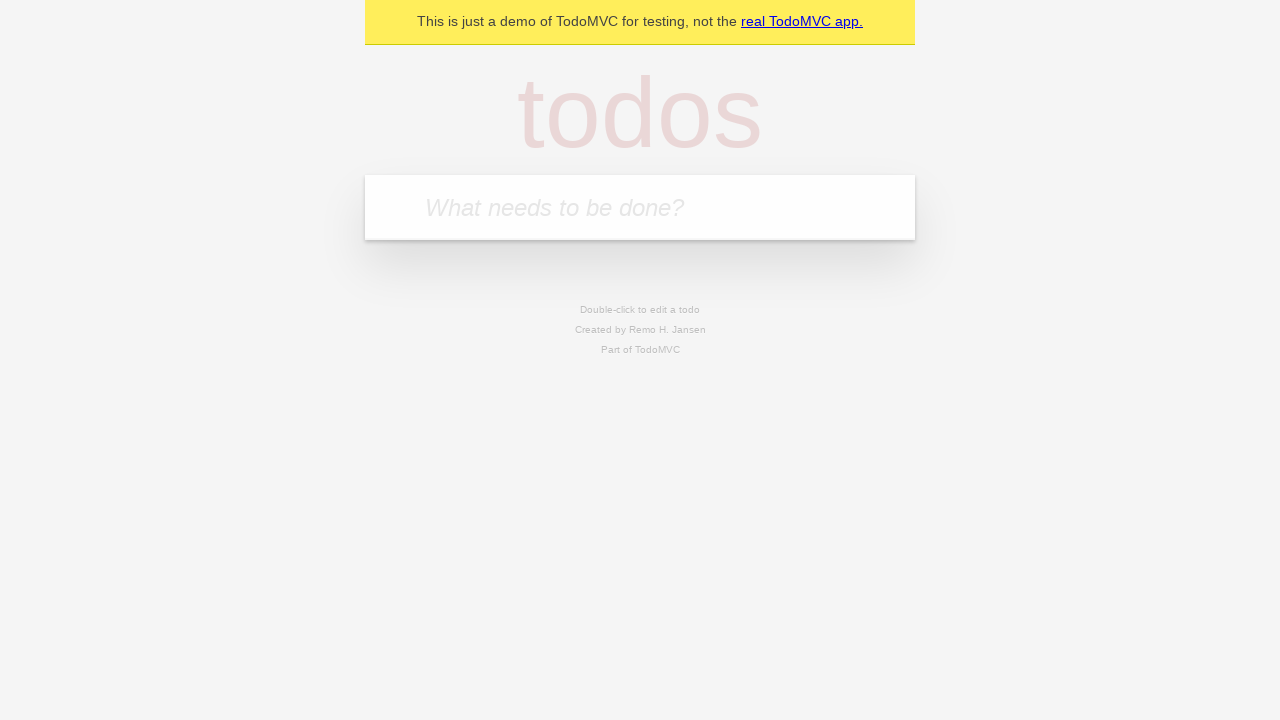

Filled first todo input with 'buy some cheese' on internal:attr=[placeholder="What needs to be done?"i]
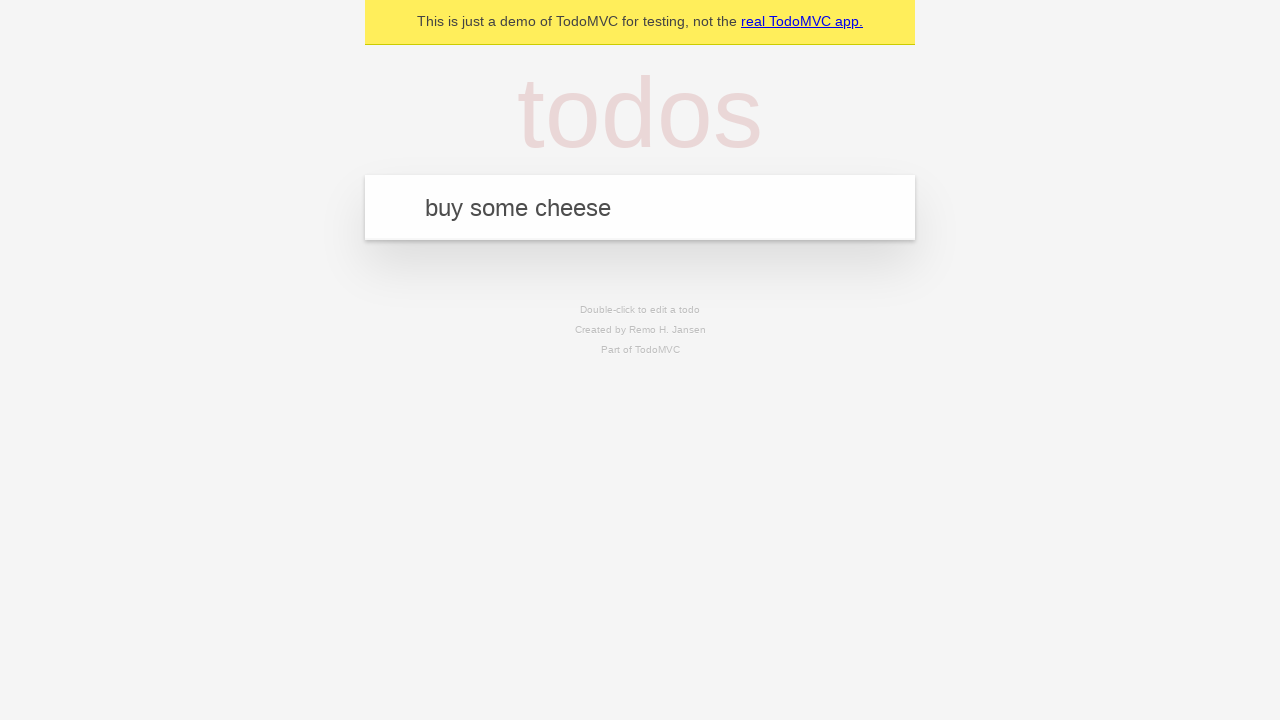

Pressed Enter to add first todo item on internal:attr=[placeholder="What needs to be done?"i]
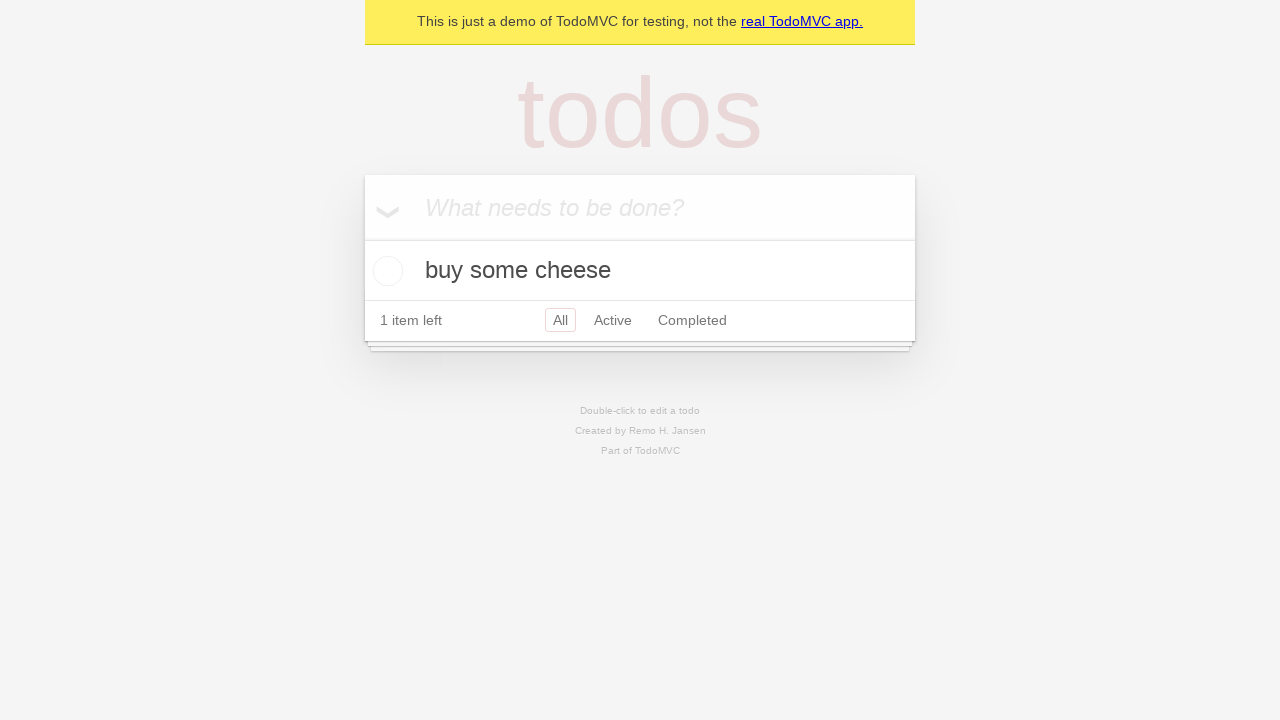

Waited for todo counter to appear
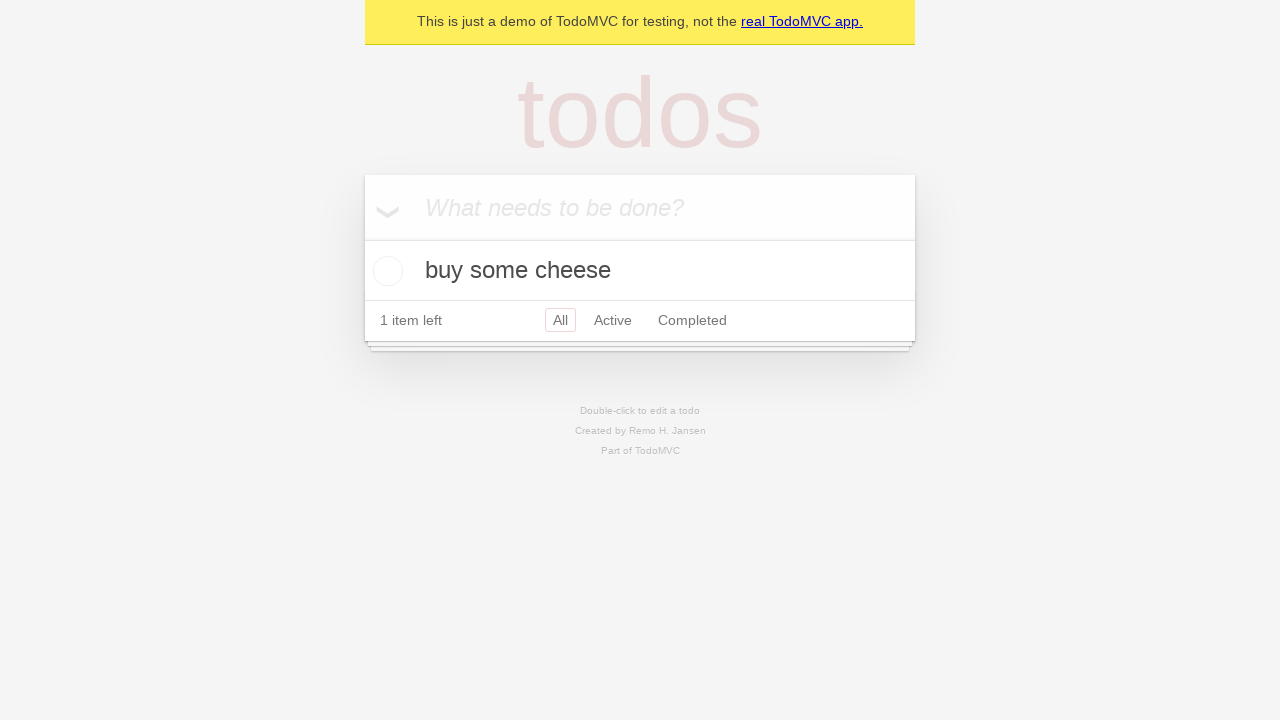

Filled second todo input with 'feed the cat' on internal:attr=[placeholder="What needs to be done?"i]
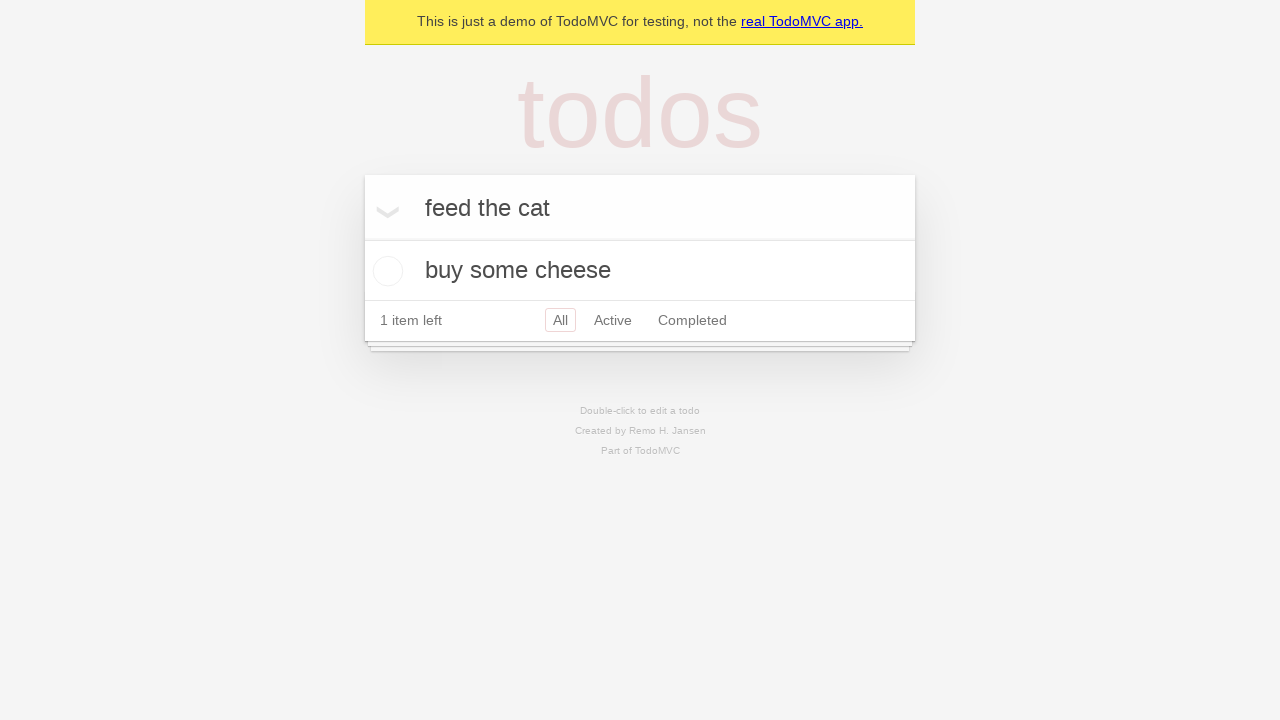

Pressed Enter to add second todo item on internal:attr=[placeholder="What needs to be done?"i]
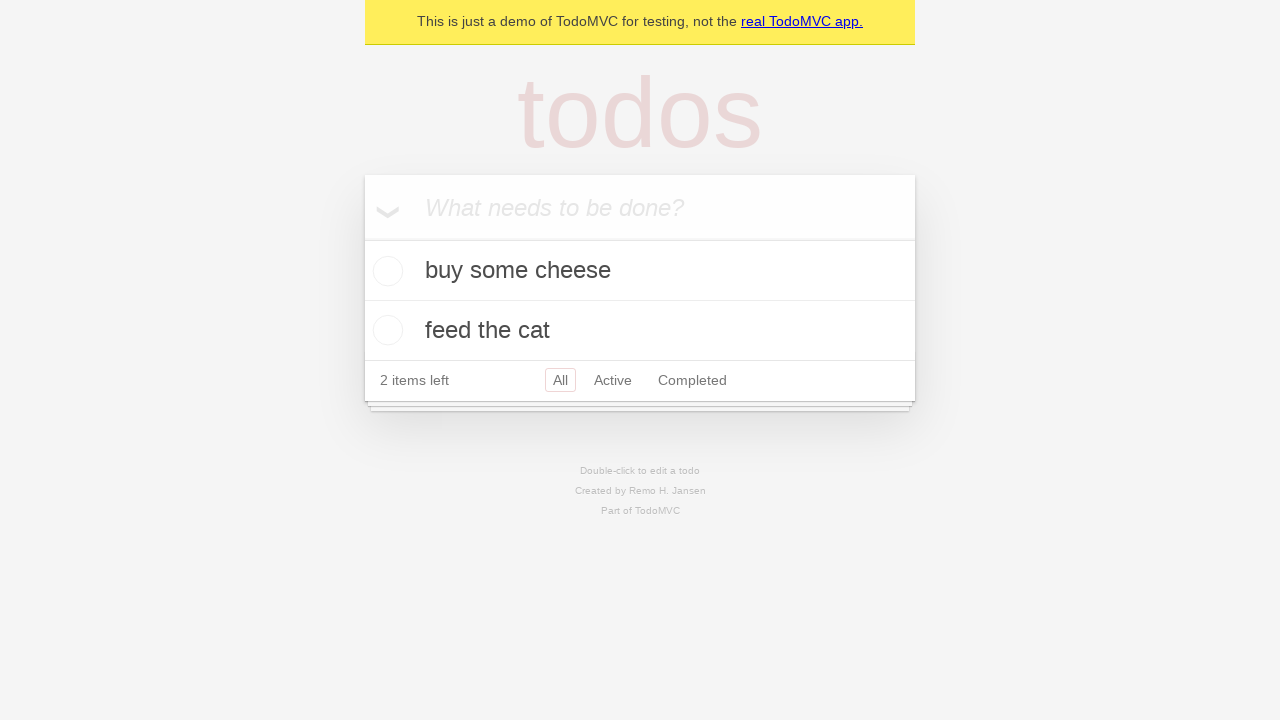

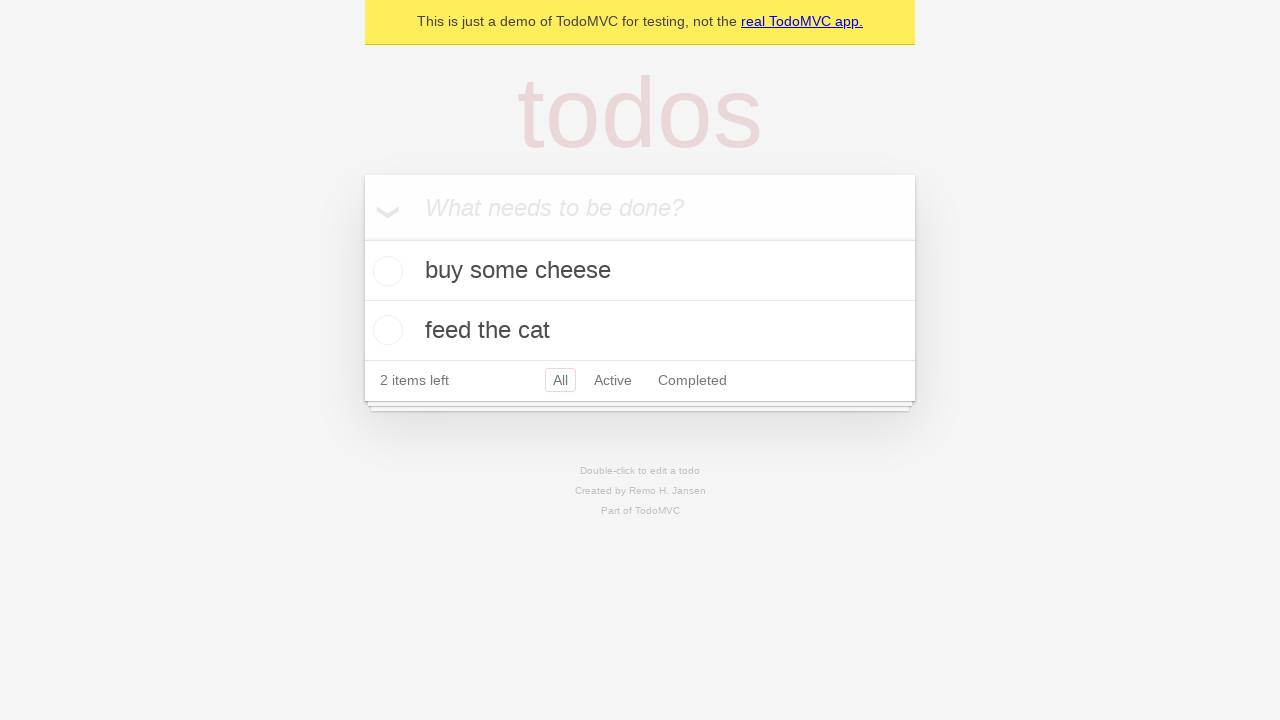